Tests the registration of a pet donation point by filling out a form with name, email, address details, and pet type selection

Starting URL: https://petlov.vercel.app/signup

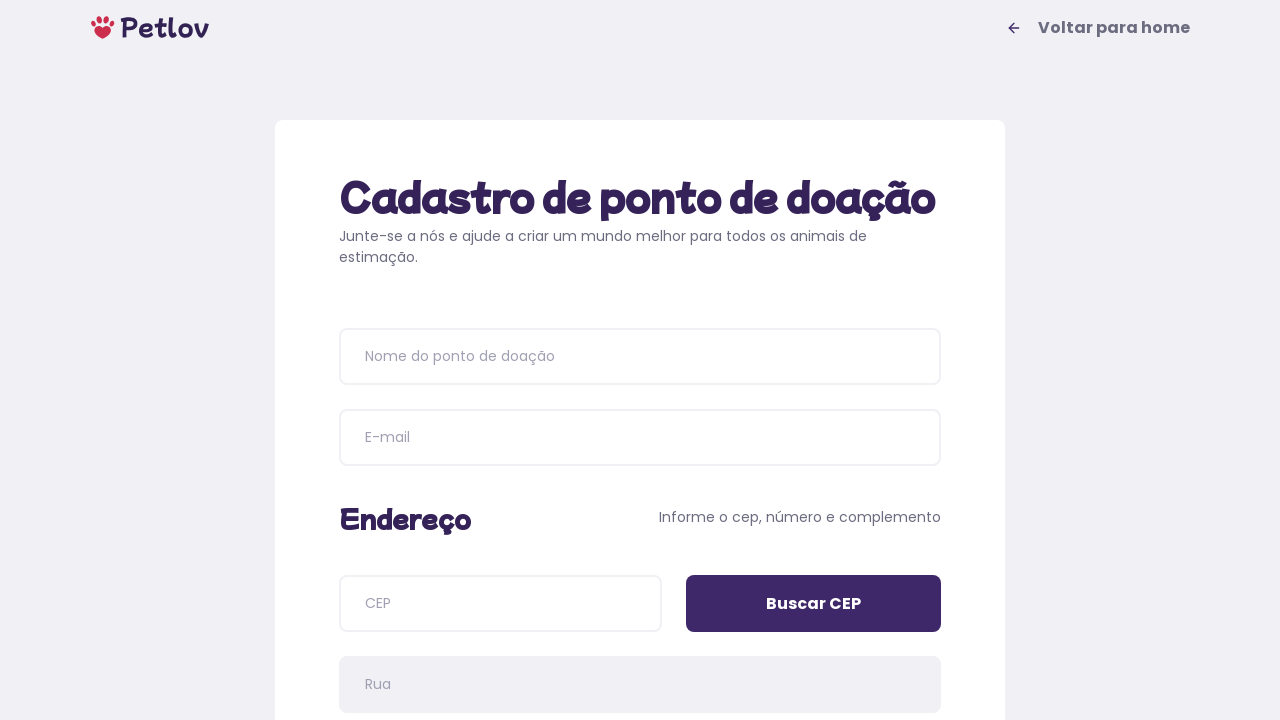

Verified page header 'Cadastro de ponto de doação' is visible
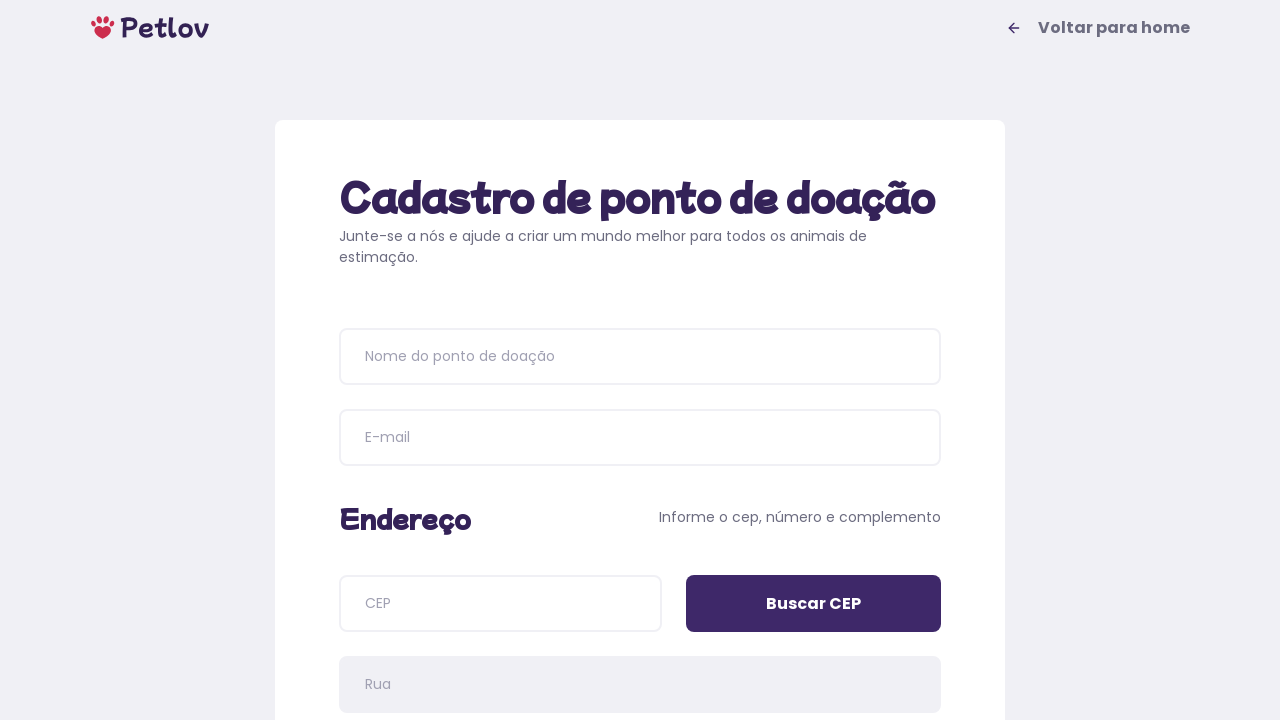

Filled donation point name with 'Papito Point' on input[placeholder='Nome do ponto de doação']
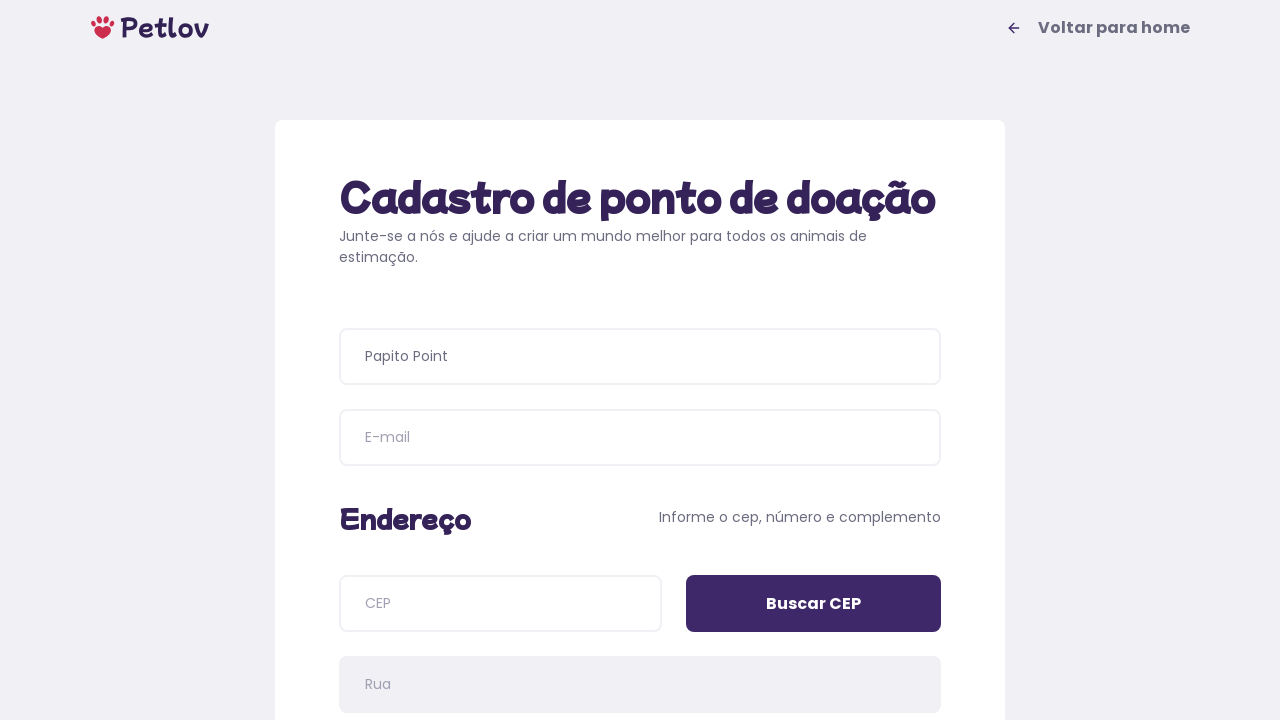

Filled email field with 'papito@point.net' on input[name='email']
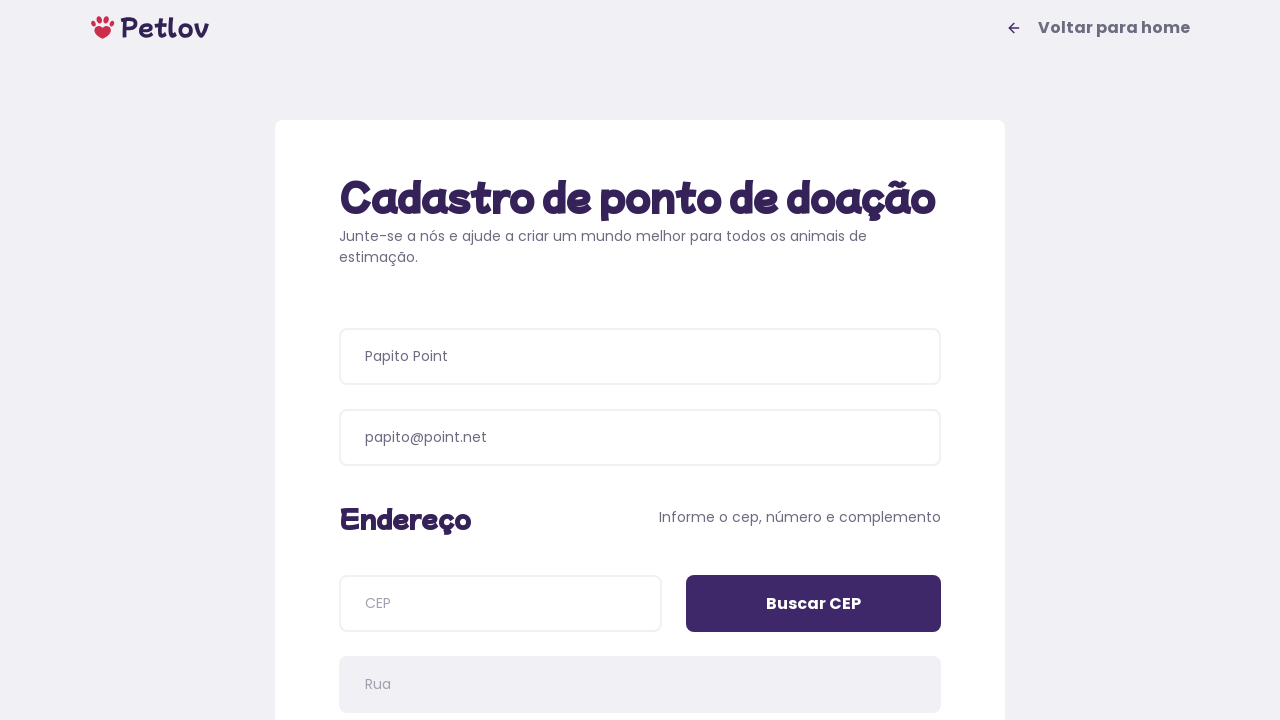

Filled CEP (postal code) field with '21510105' on input[name='cep']
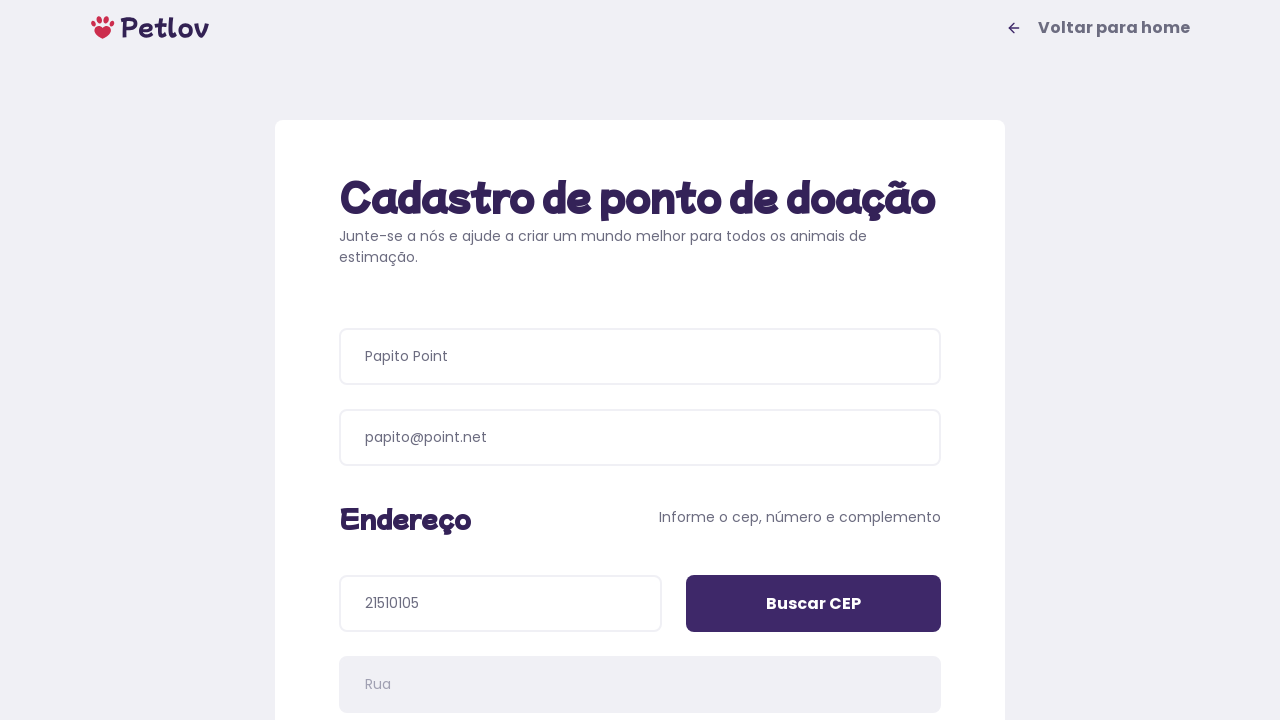

Clicked CEP search button to validate postal code at (814, 604) on input[value='Buscar CEP']
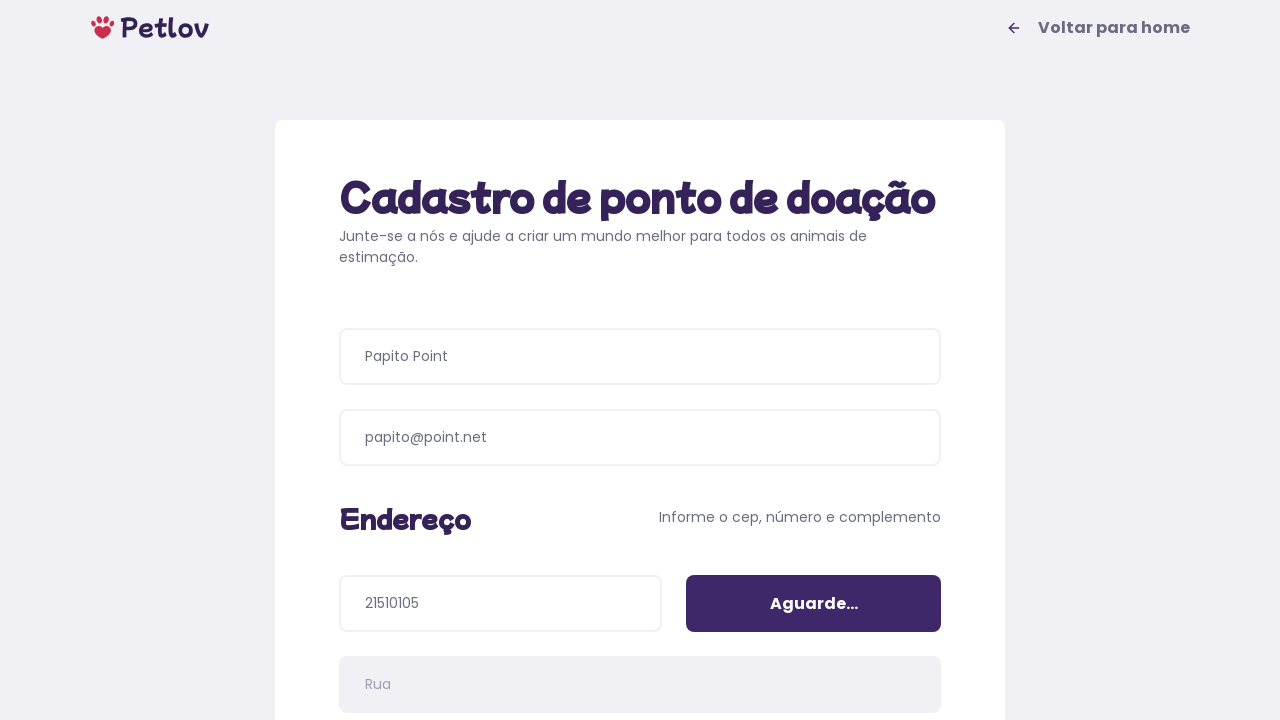

Filled address number field with '100' on input[name='addressNumber']
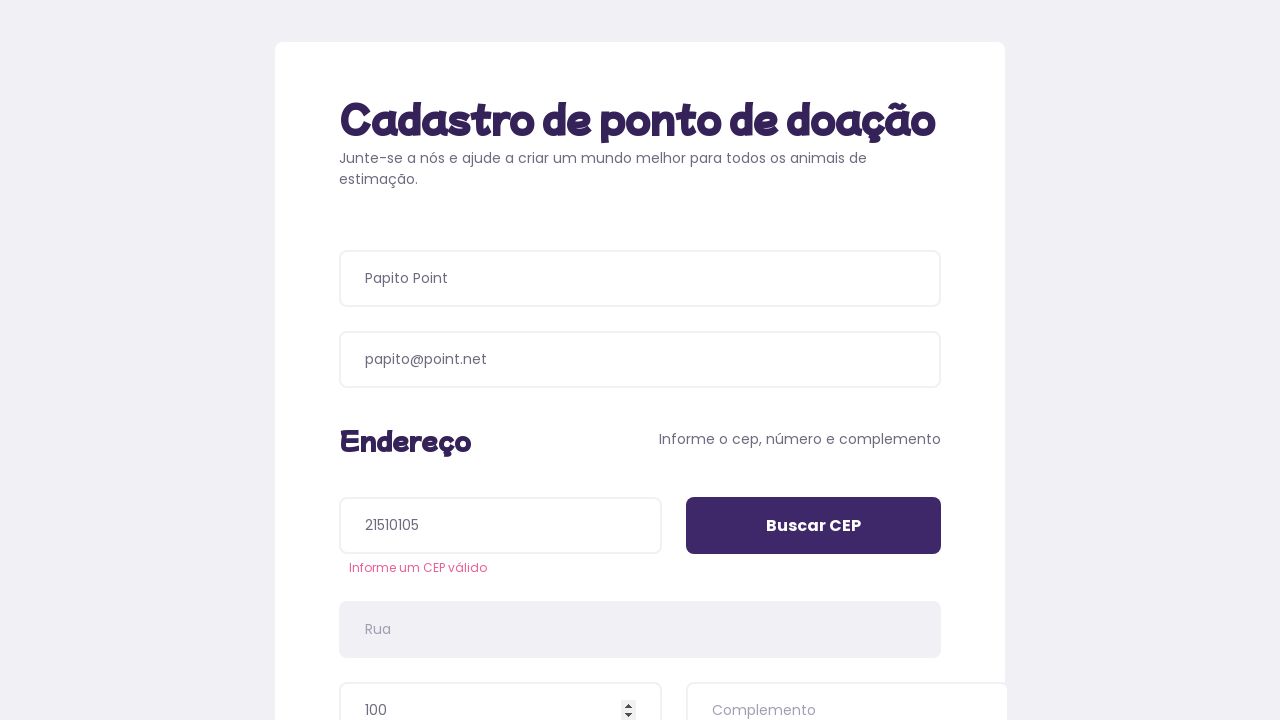

Filled address details field with 'Ao lado da padaria' on input[name='addressDetails']
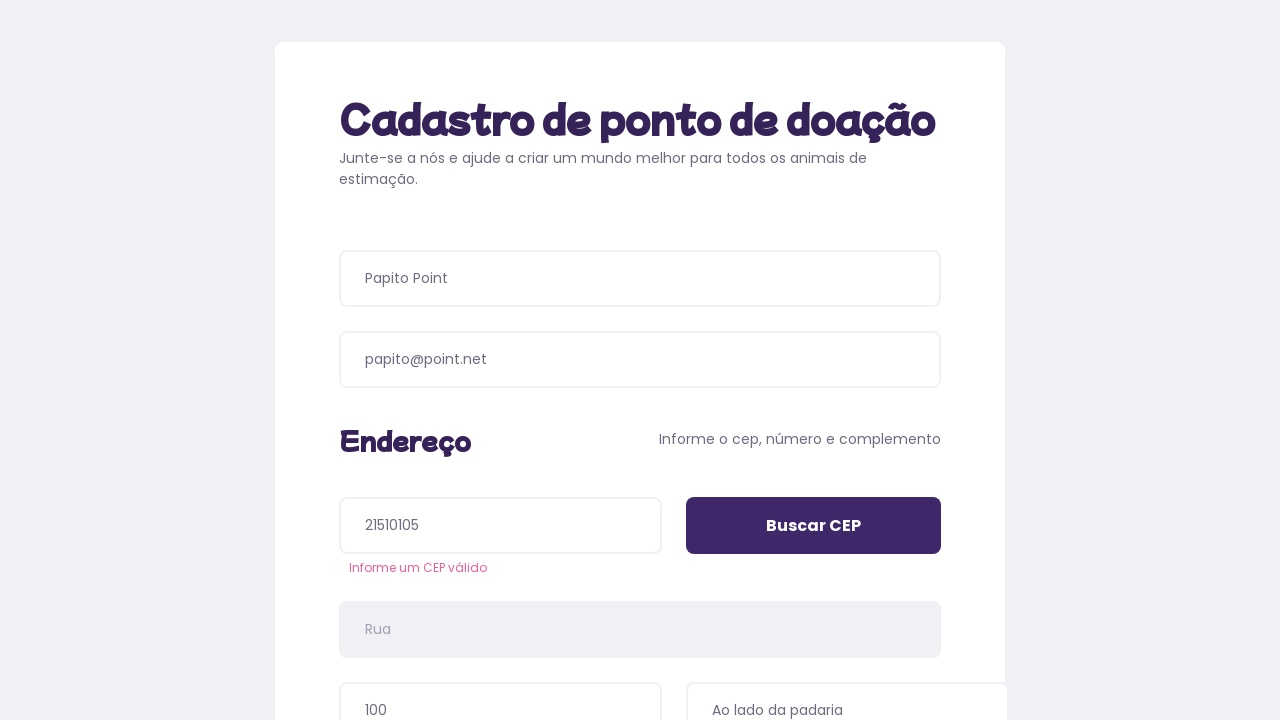

Selected pet type 'Cachorros' (Dogs) at (486, 390) on xpath=//span[text()='Cachorros']/..
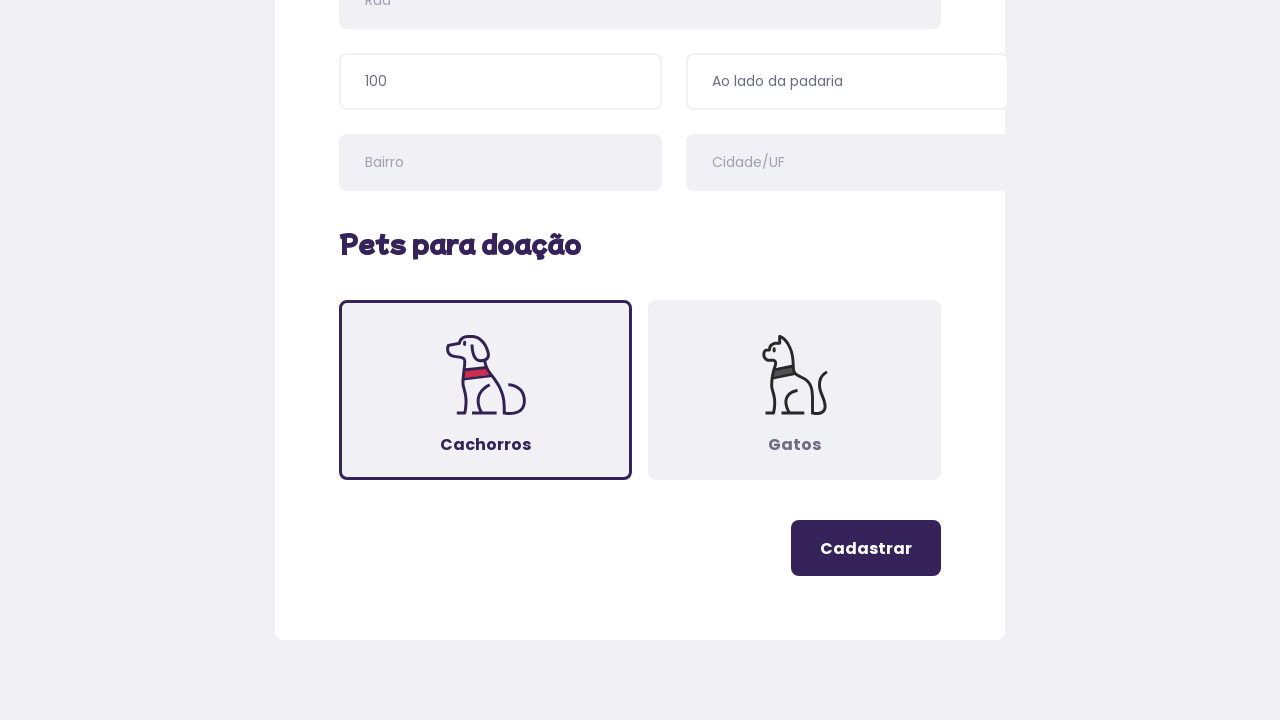

Clicked register button to submit donation point form at (866, 548) on .button-register
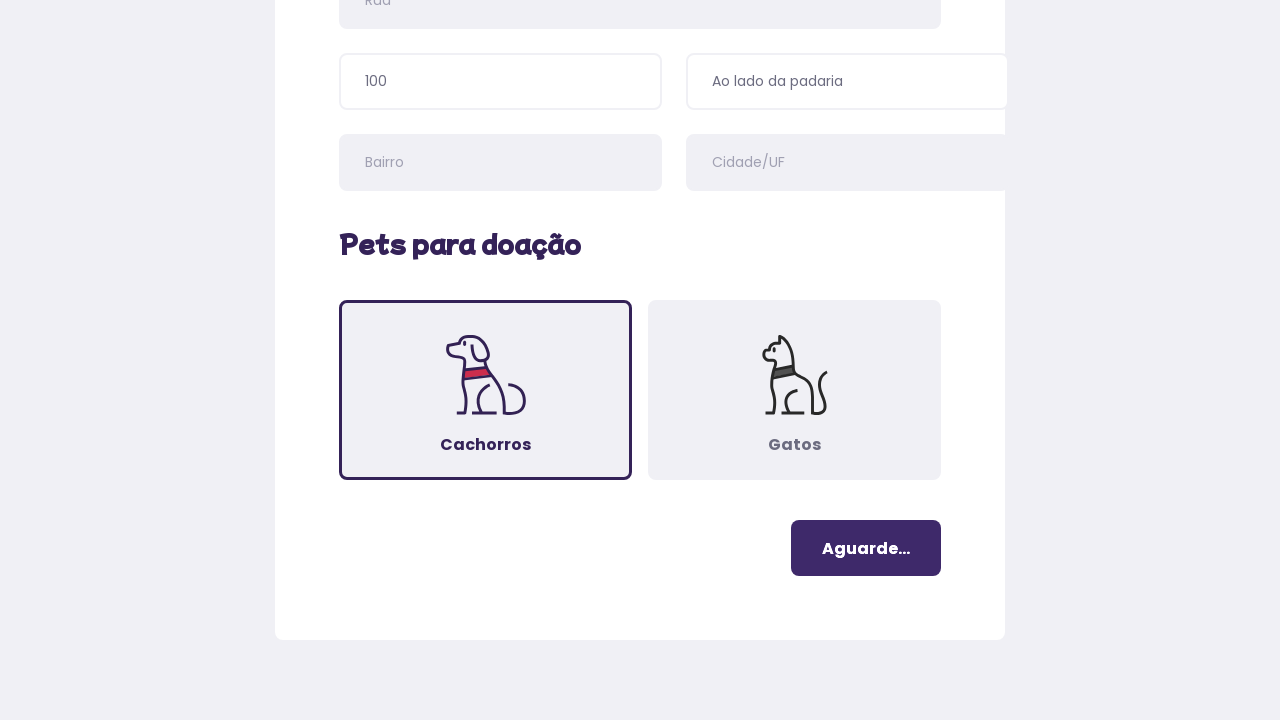

Verified success message appears confirming donation point was added successfully
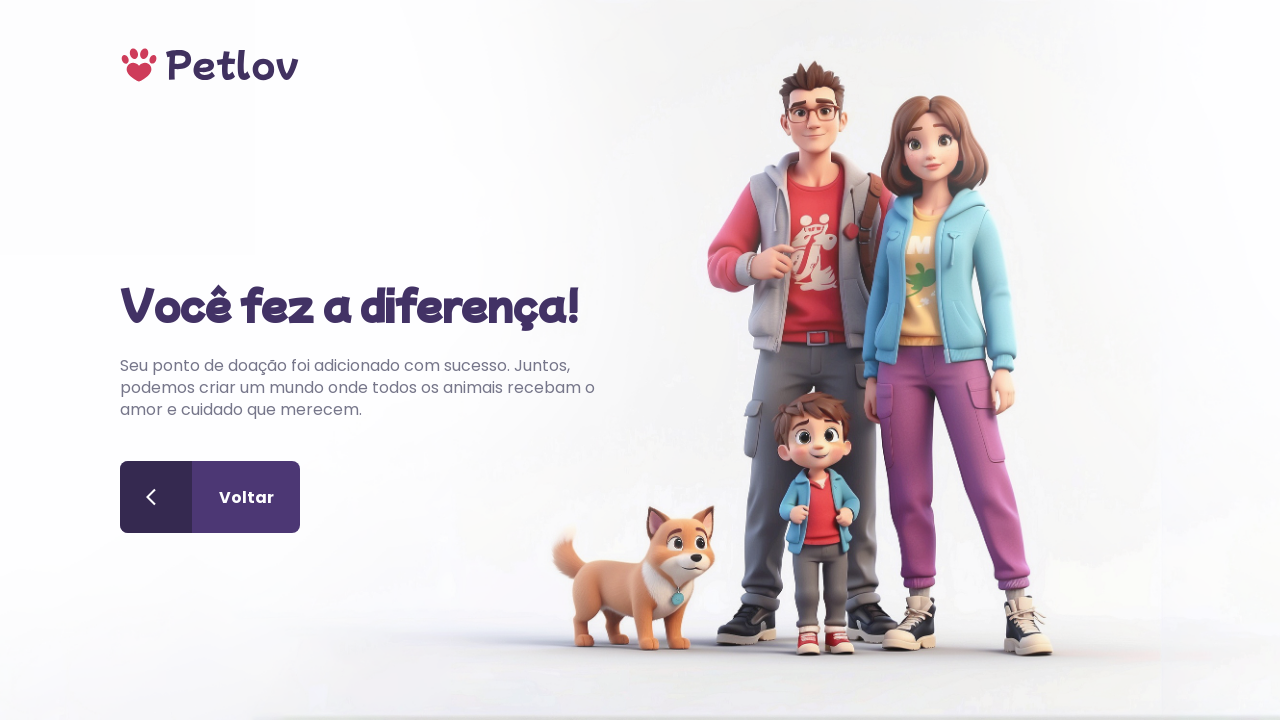

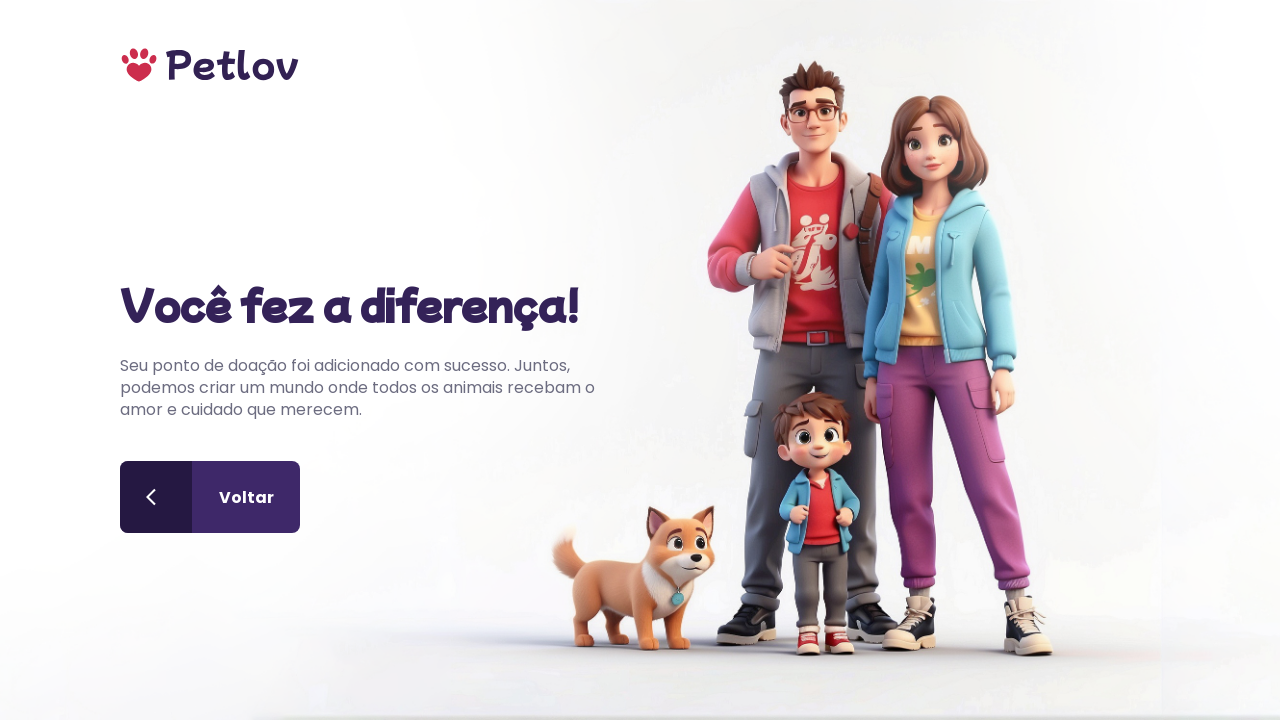